Tests audio code submission with a valid code (PORTU2025) and verifies the download link becomes visible

Starting URL: https://portugate.pt/audio/

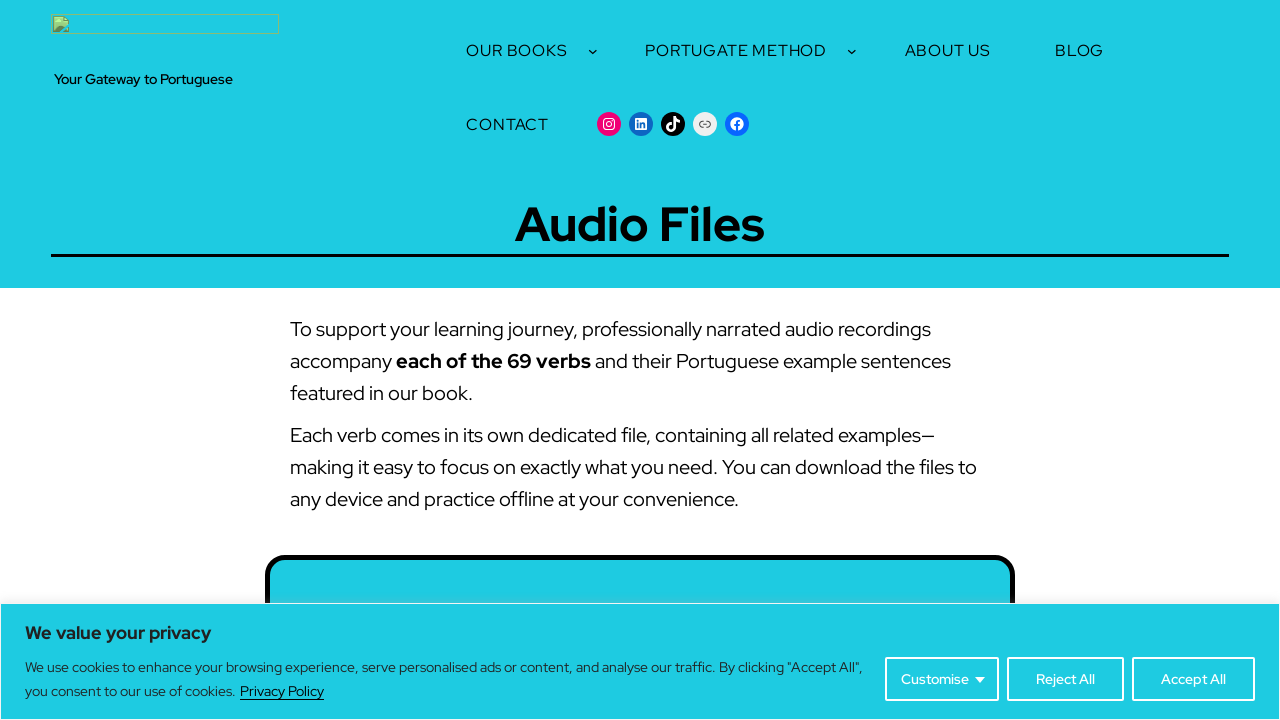

Filled audio code input with valid code 'PORTU2025' on #audio-code
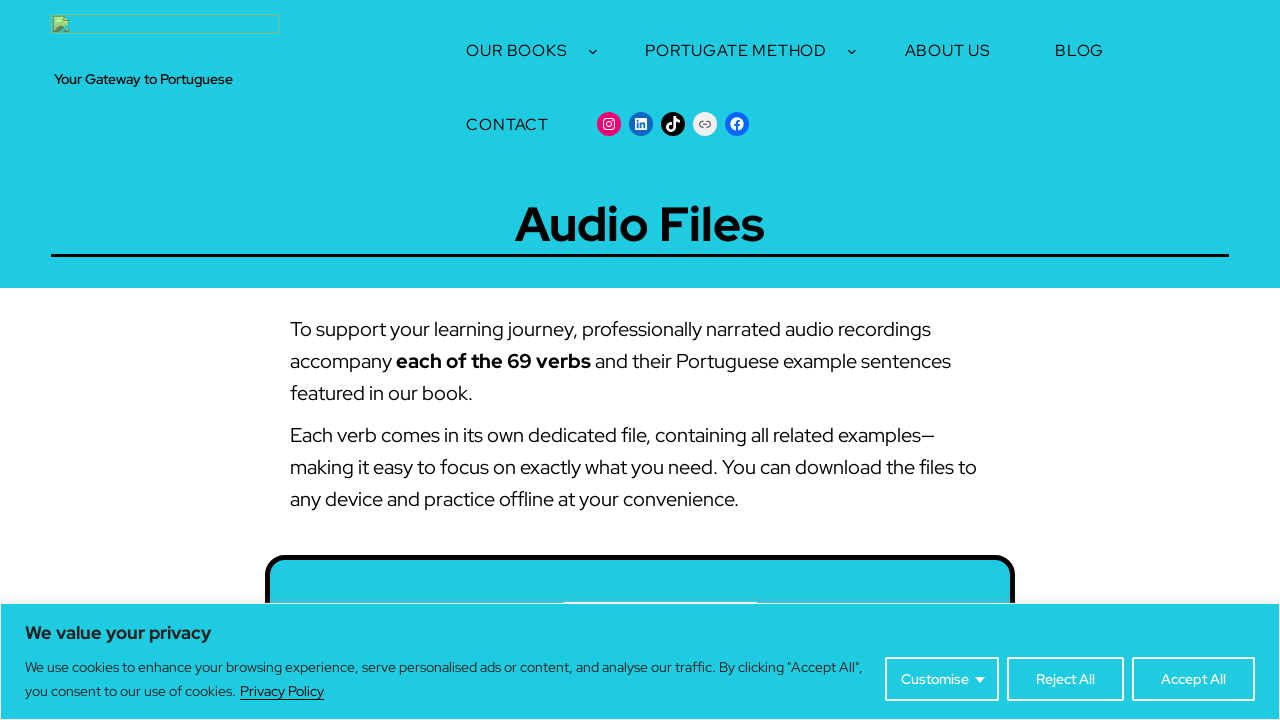

Clicked submit button to validate audio code at (814, 360) on #audio-form > p > button
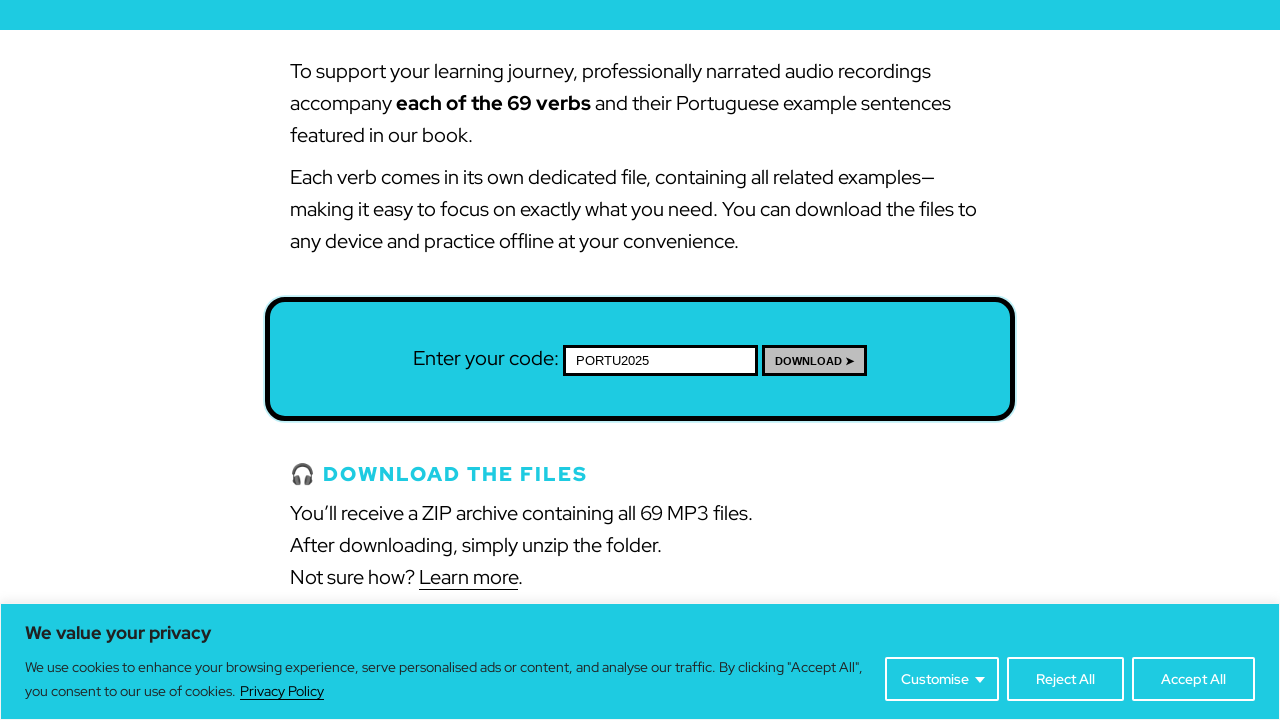

Download link became visible after successful code validation
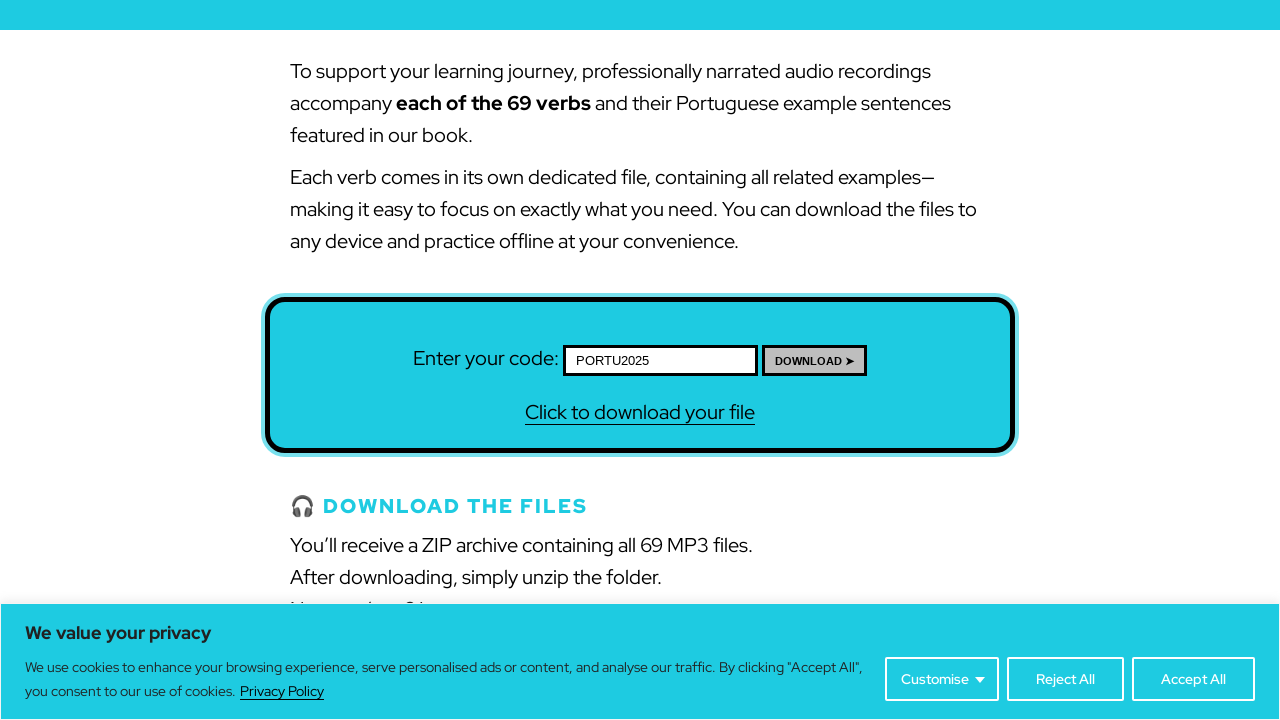

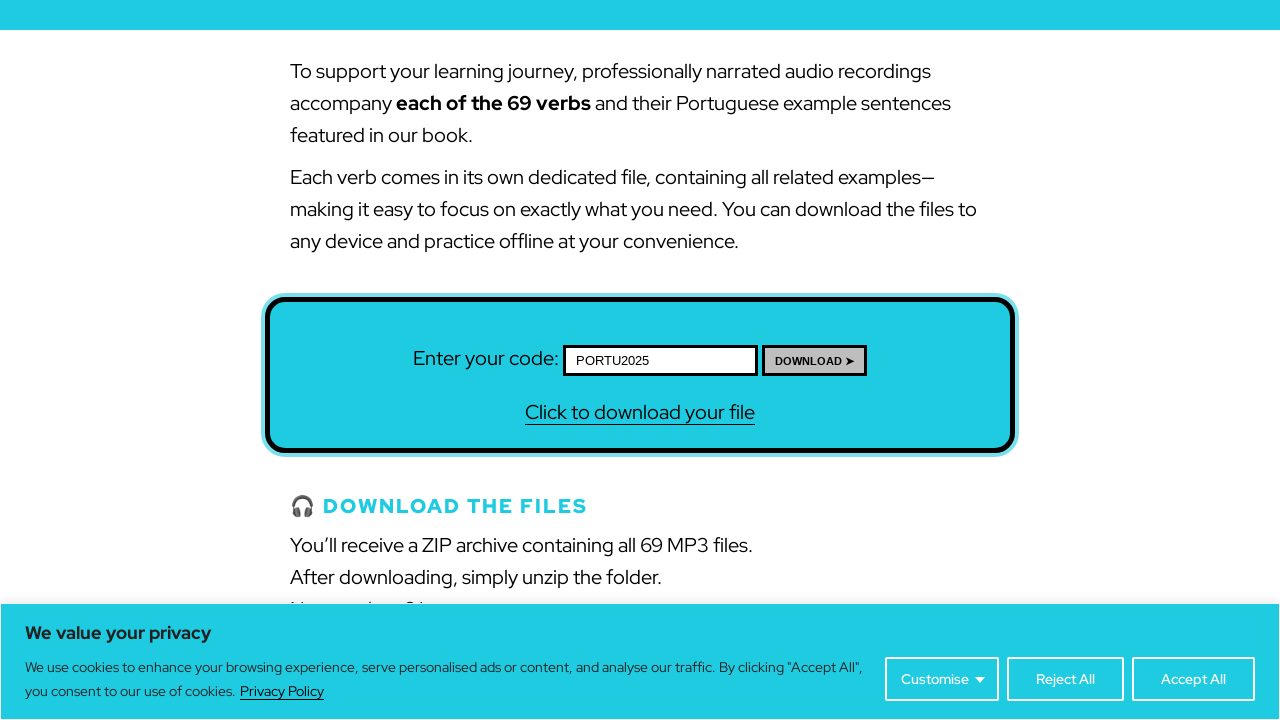